Tests opening a link that spawns a new browser tab and validates the content of the new tab.

Starting URL: https://the-internet.herokuapp.com/windows

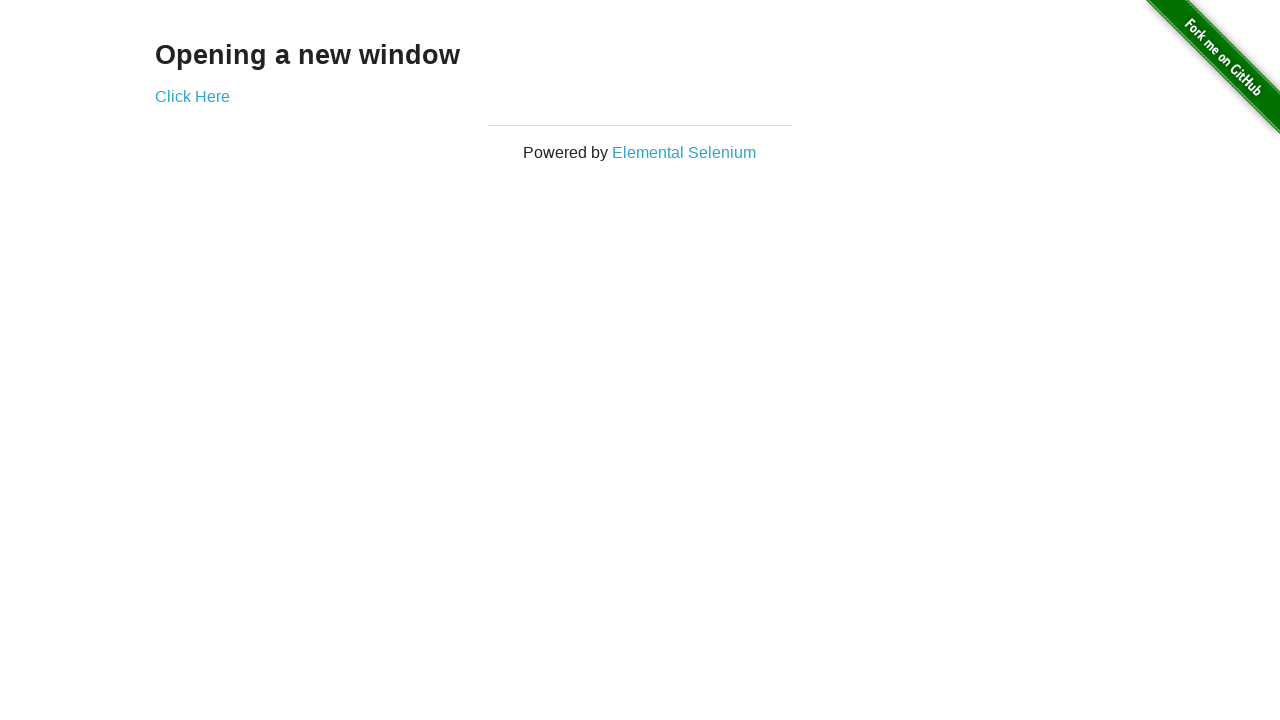

Clicked 'Click Here' link to open new tab at (192, 96) on a:has-text("Click Here")
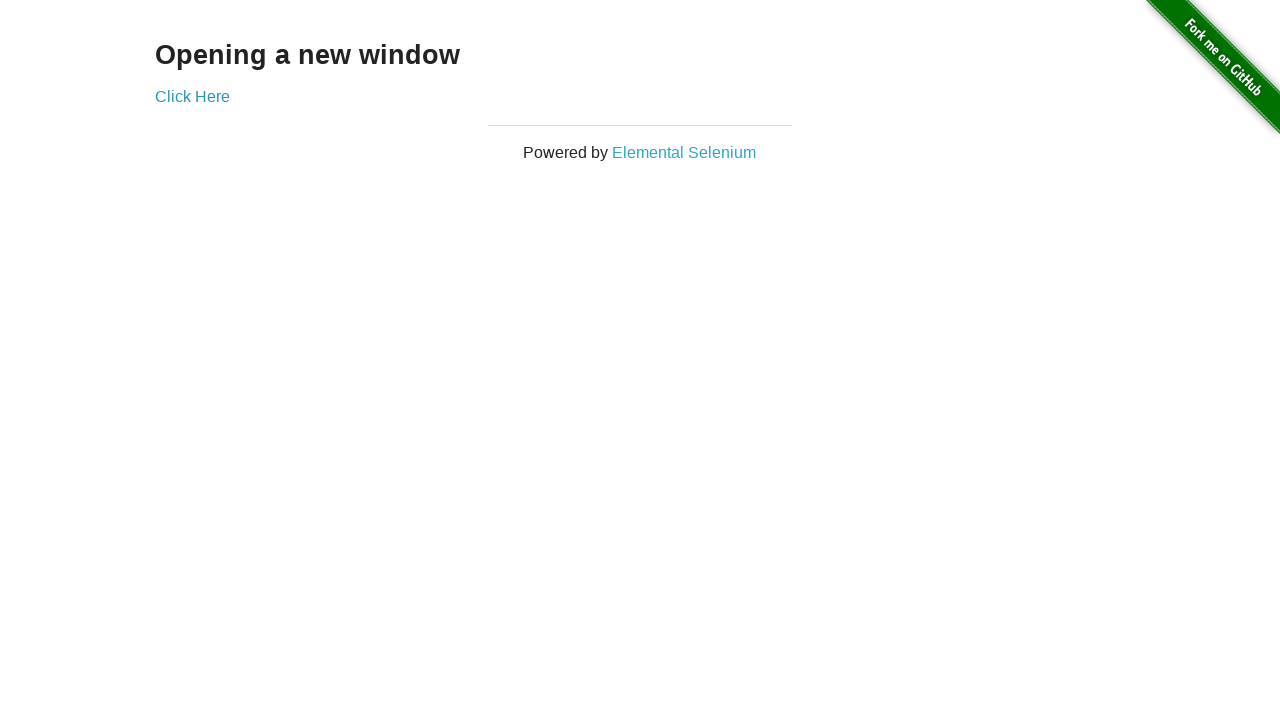

New tab opened and captured
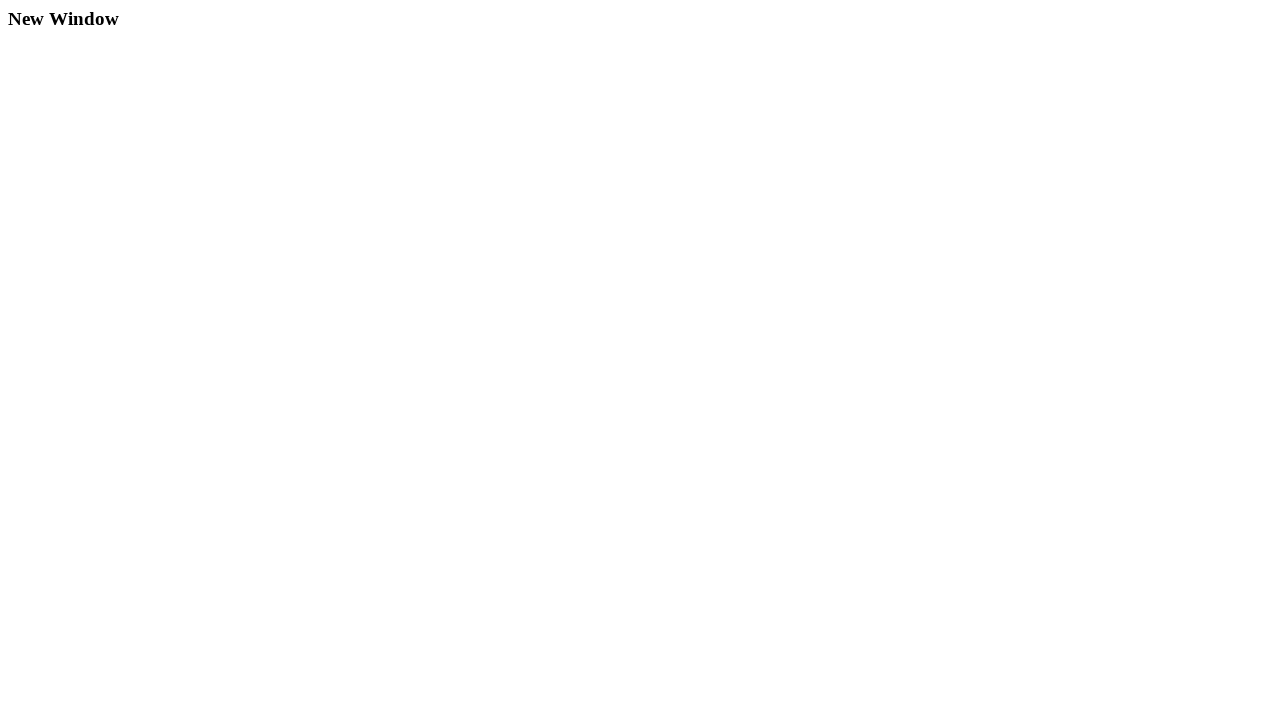

New page finished loading
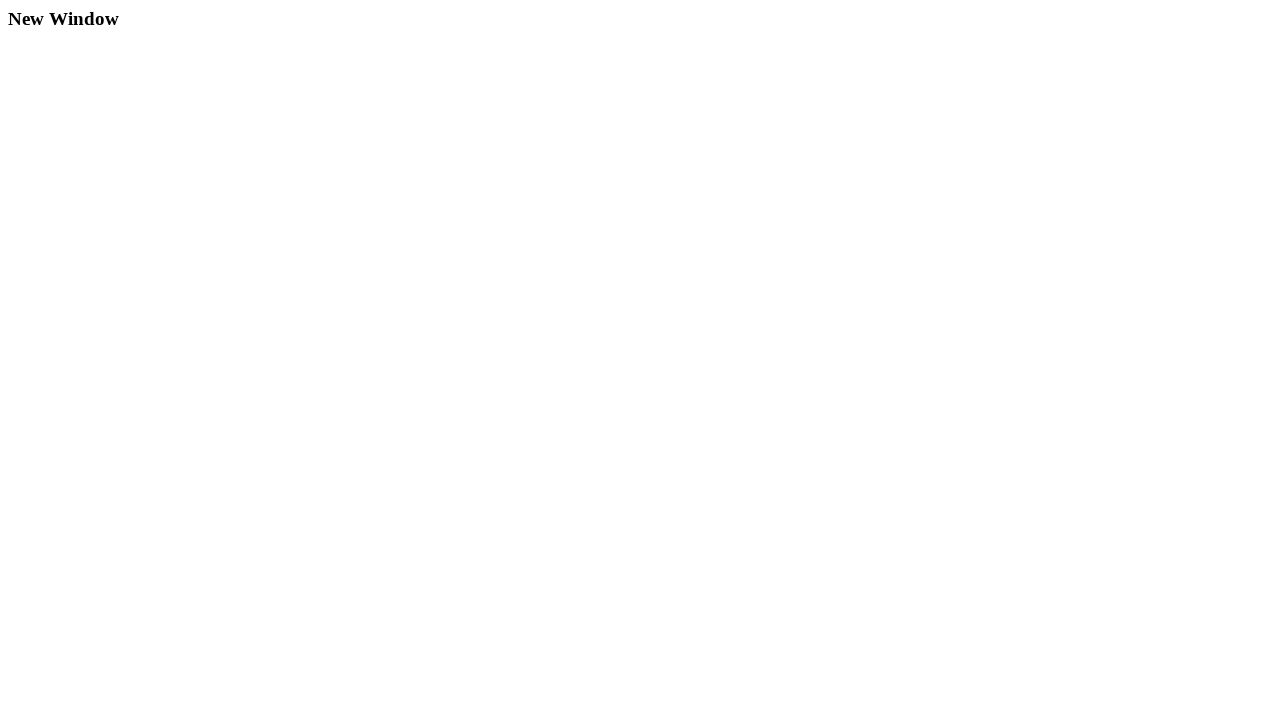

Verified 'New Window' heading is present in new tab
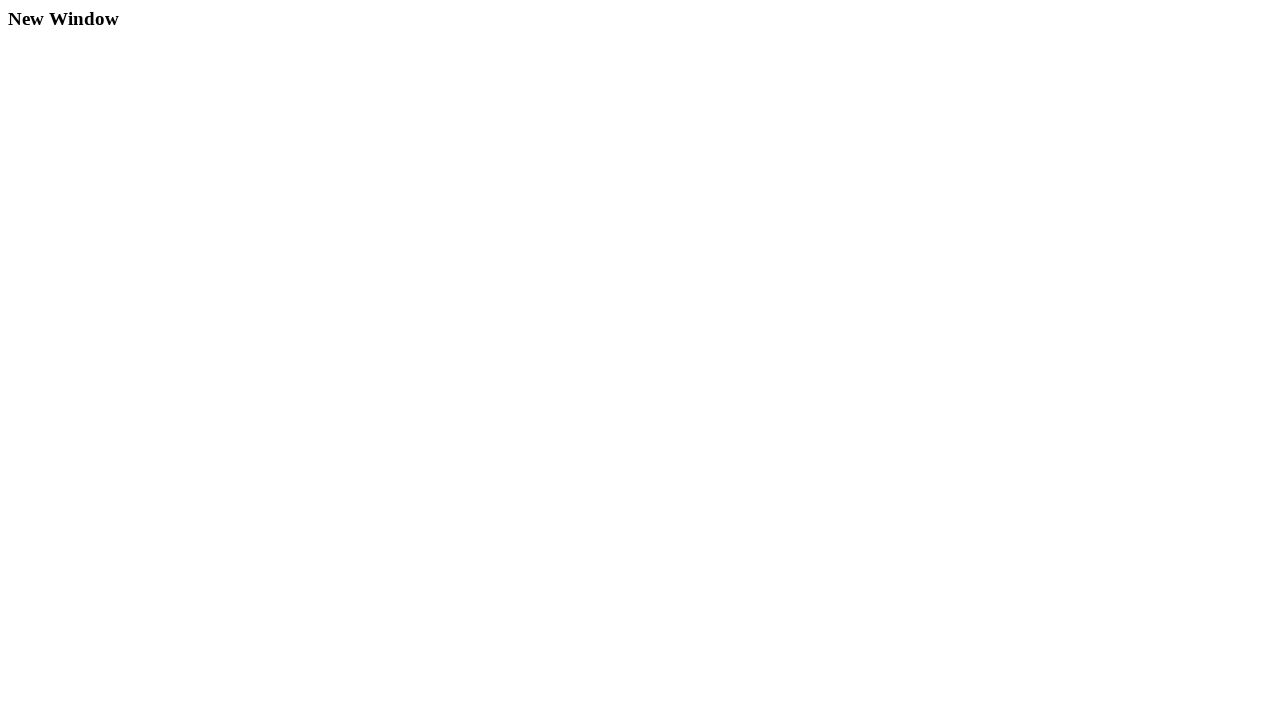

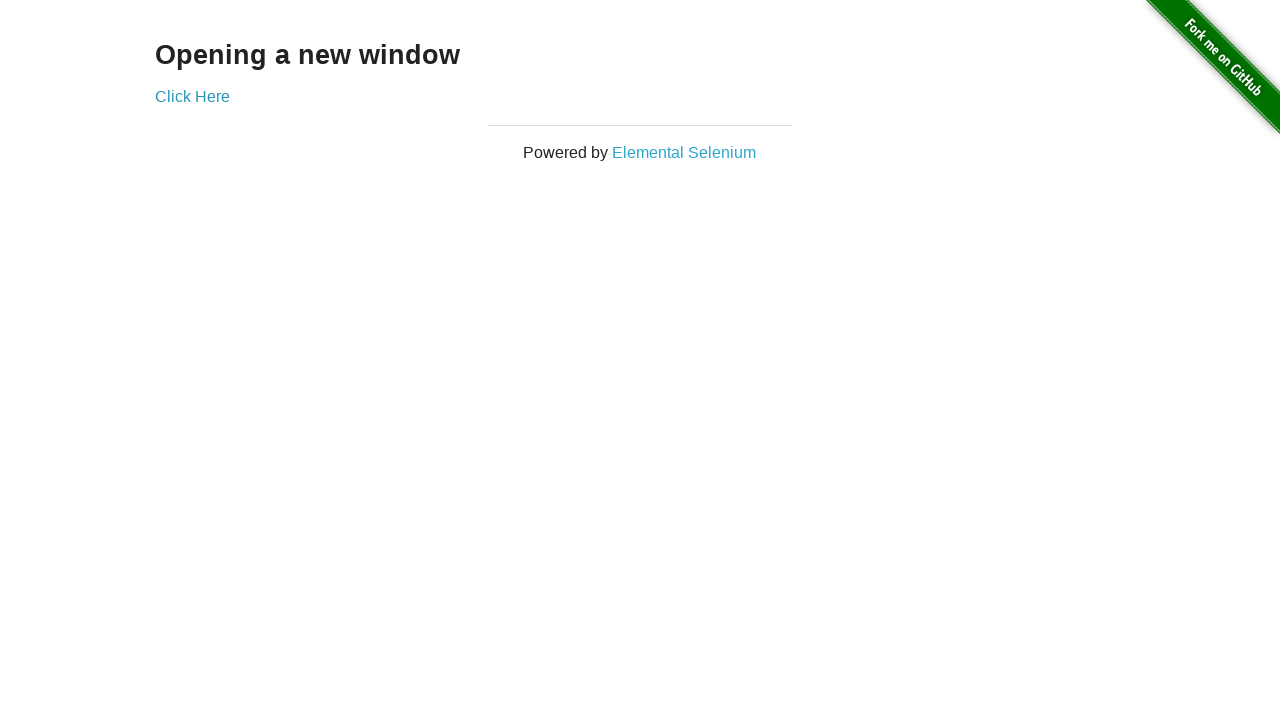